Visits the login page and verifies the URL contains /login route

Starting URL: https://vue-demo.daniel-avellaneda.com

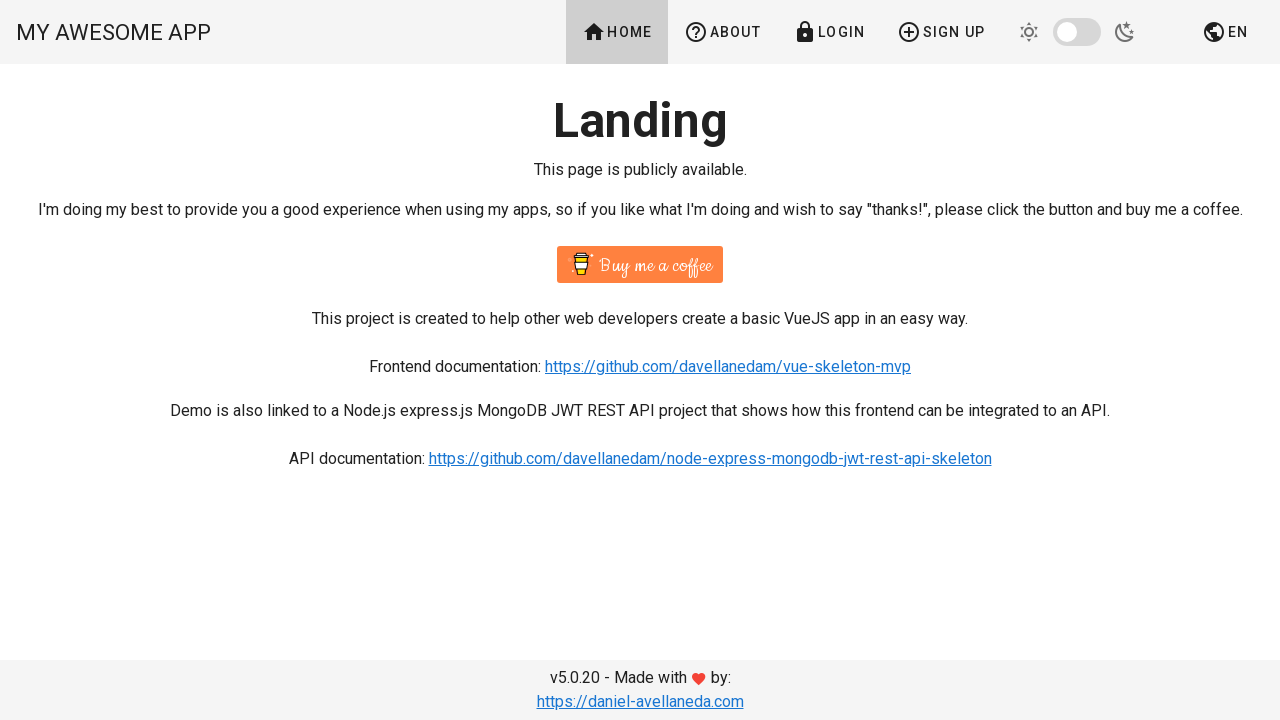

Clicked Login button to navigate to login page at (829, 32) on text=Login
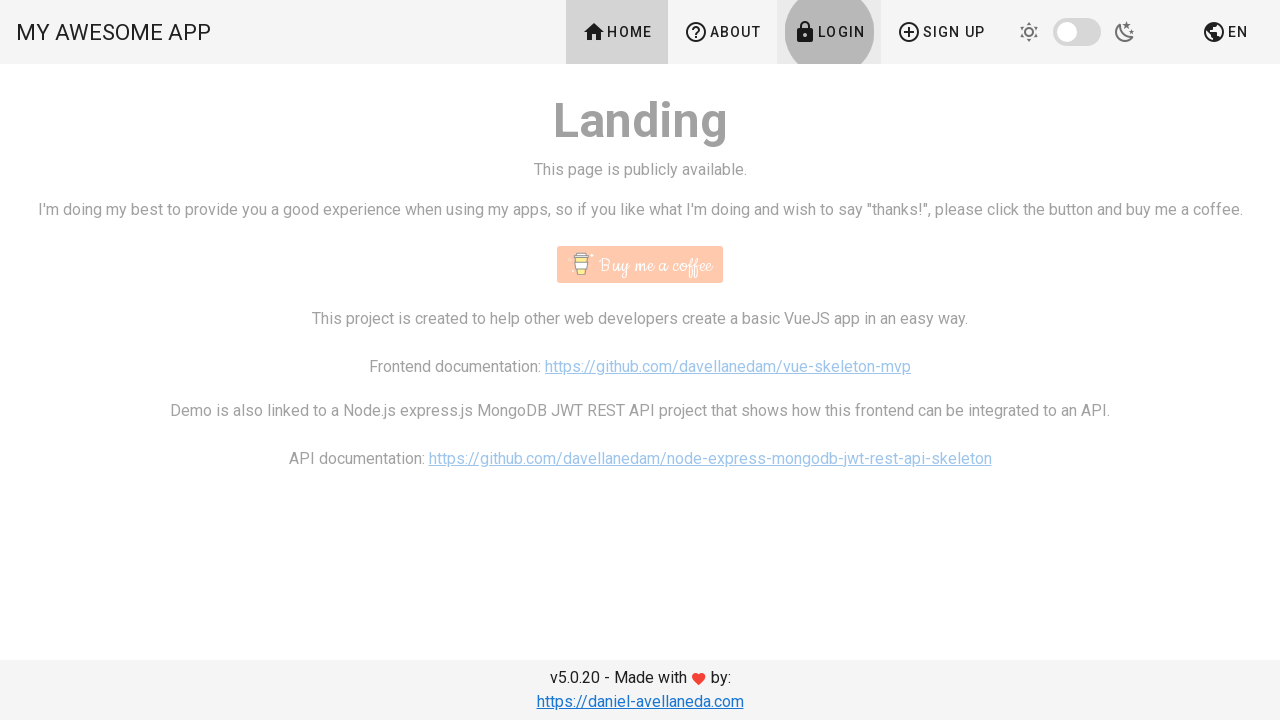

Verified URL contains /login route
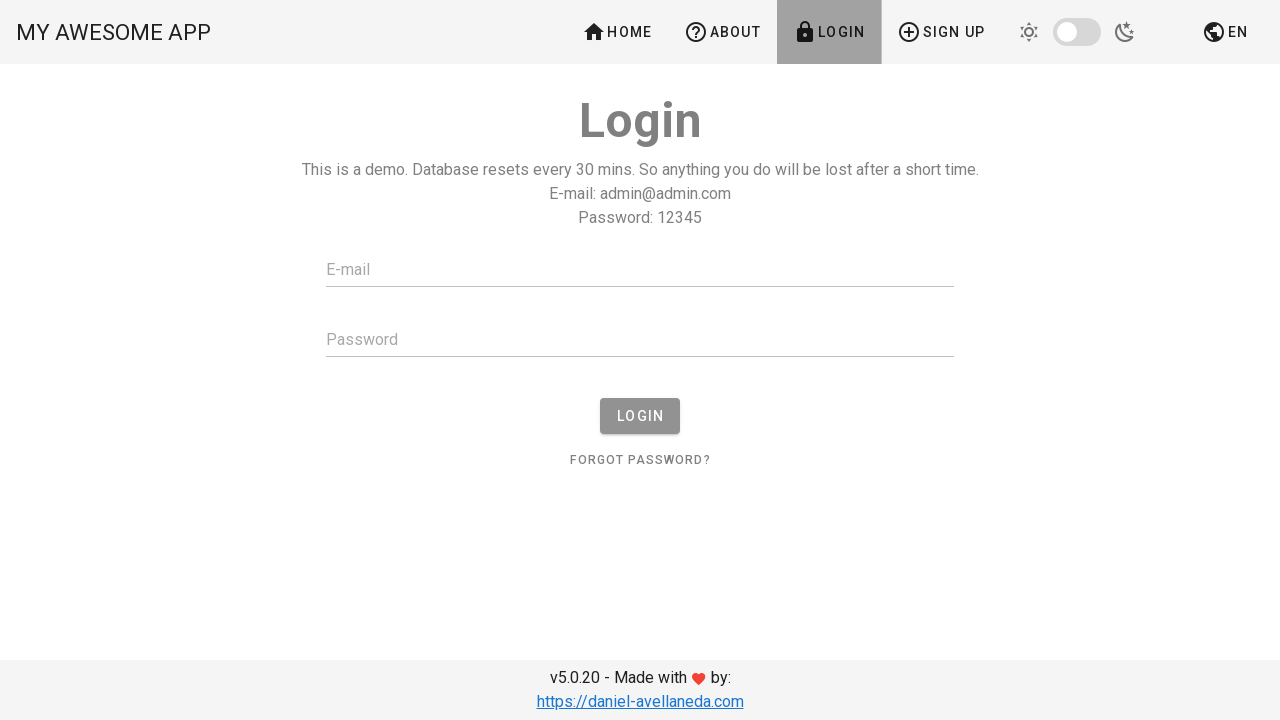

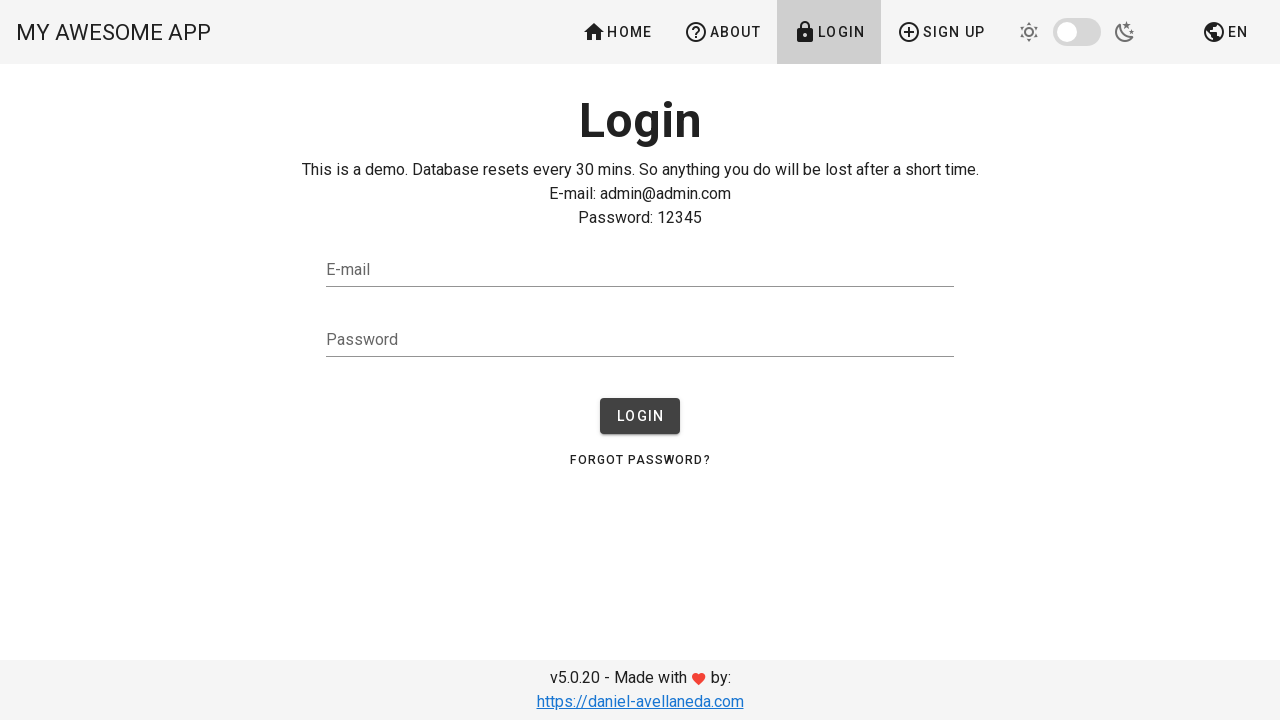